Tests W3Schools JavaScript prompt example by clicking the Try it button, entering text in the alert prompt, and verifying the result is displayed on the page

Starting URL: https://www.w3schools.com/js/tryit.asp?filename=tryjs_prompt

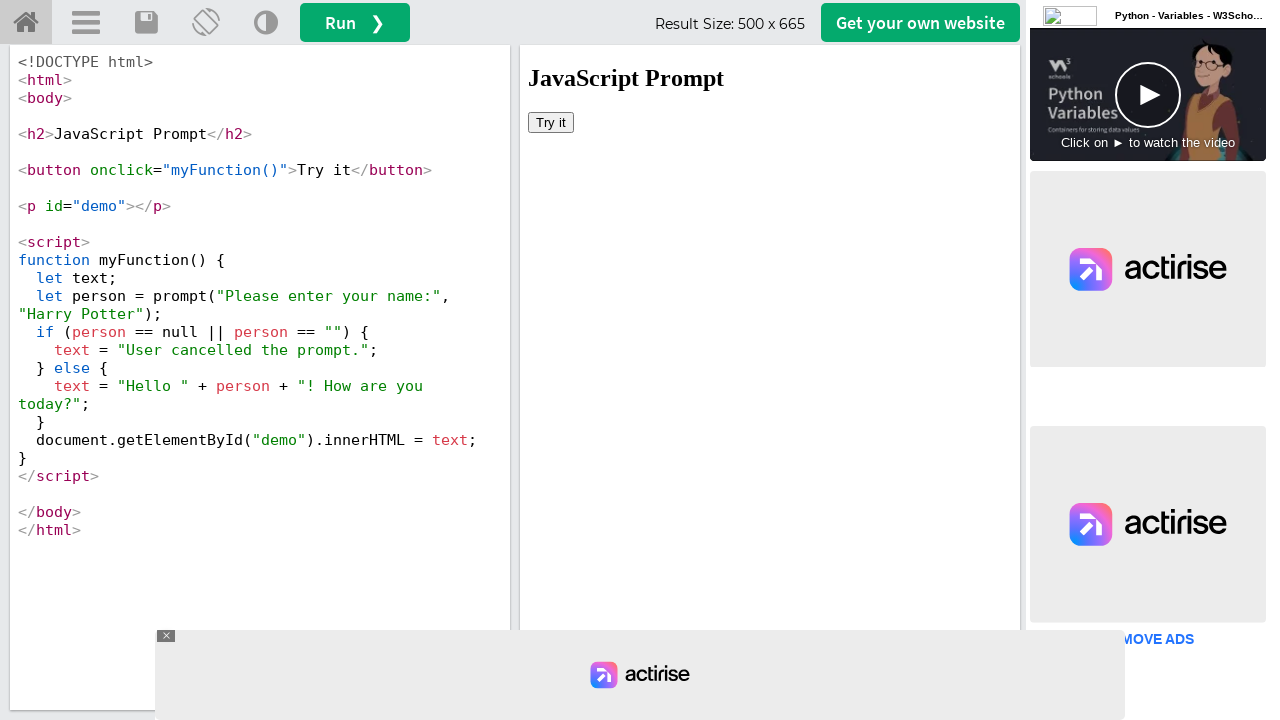

Located iframe containing the JavaScript demo
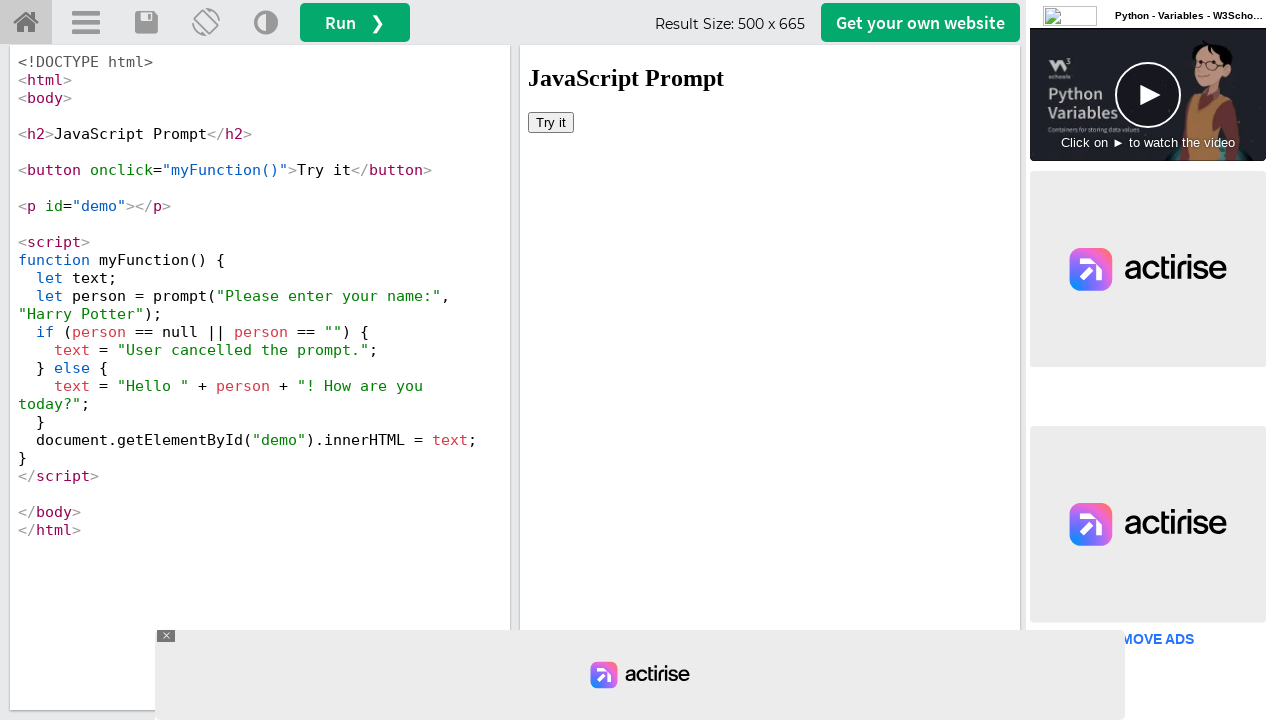

Clicked 'Try it' button to trigger prompt at (551, 122) on iframe#iframeResult >> internal:control=enter-frame >> xpath=//button[text()='Tr
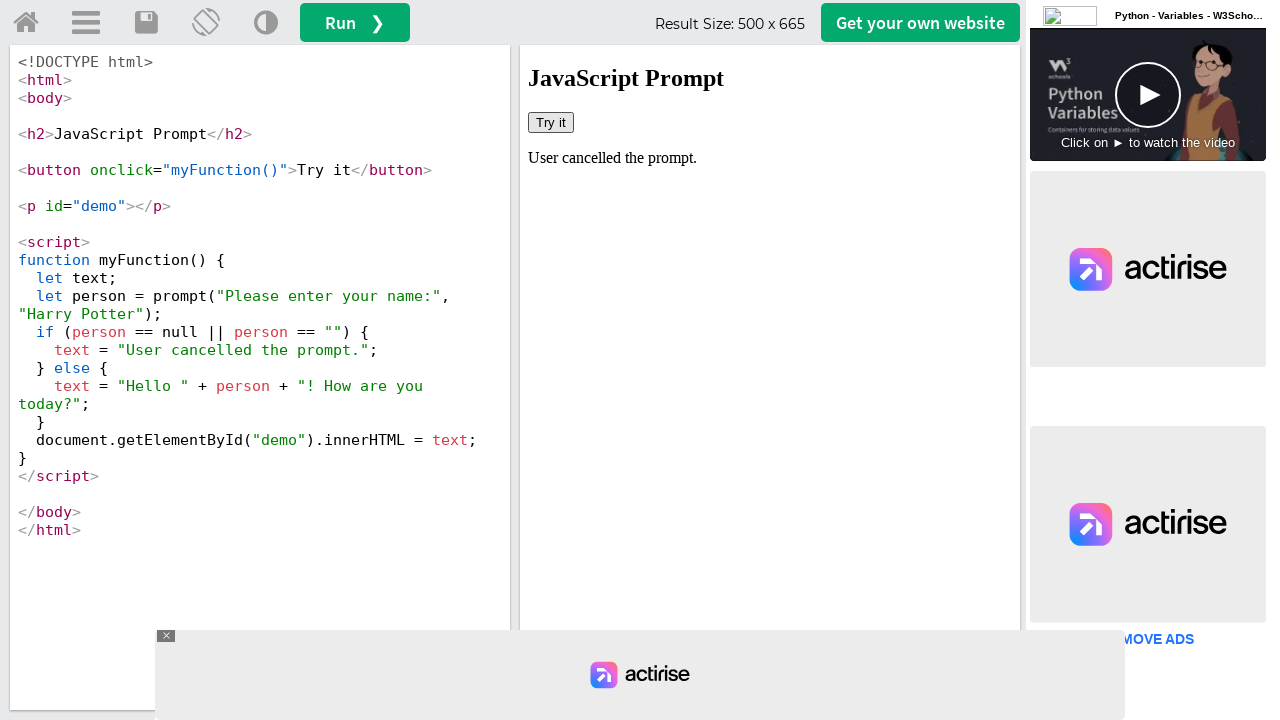

Set up dialog handler to accept prompt with text 'Samyukta'
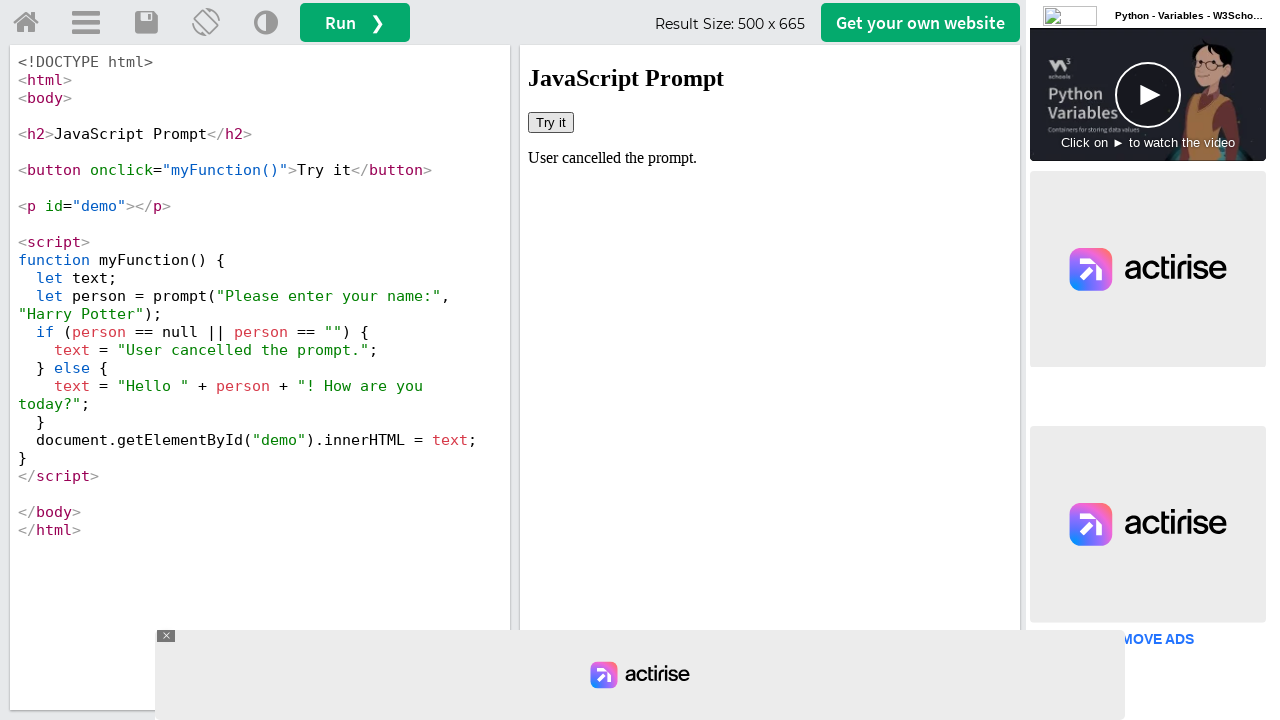

Retrieved result text from demo element
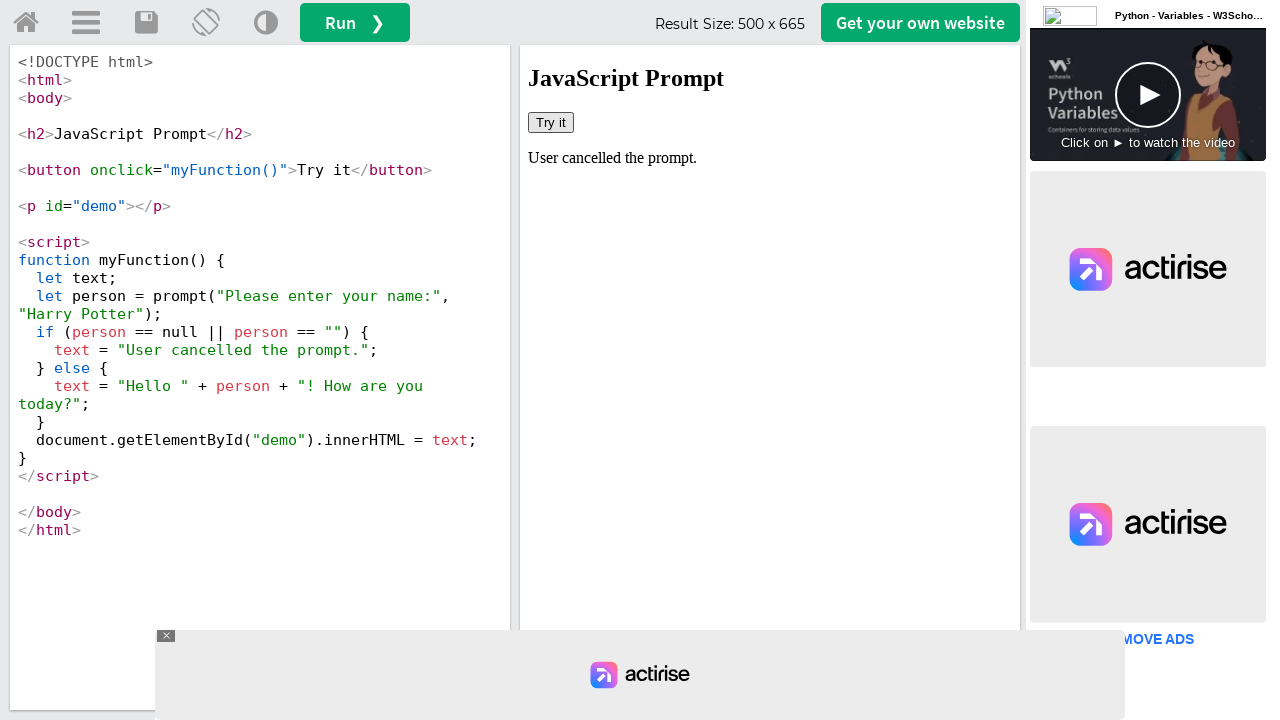

Verification failed - result text does not contain expected message
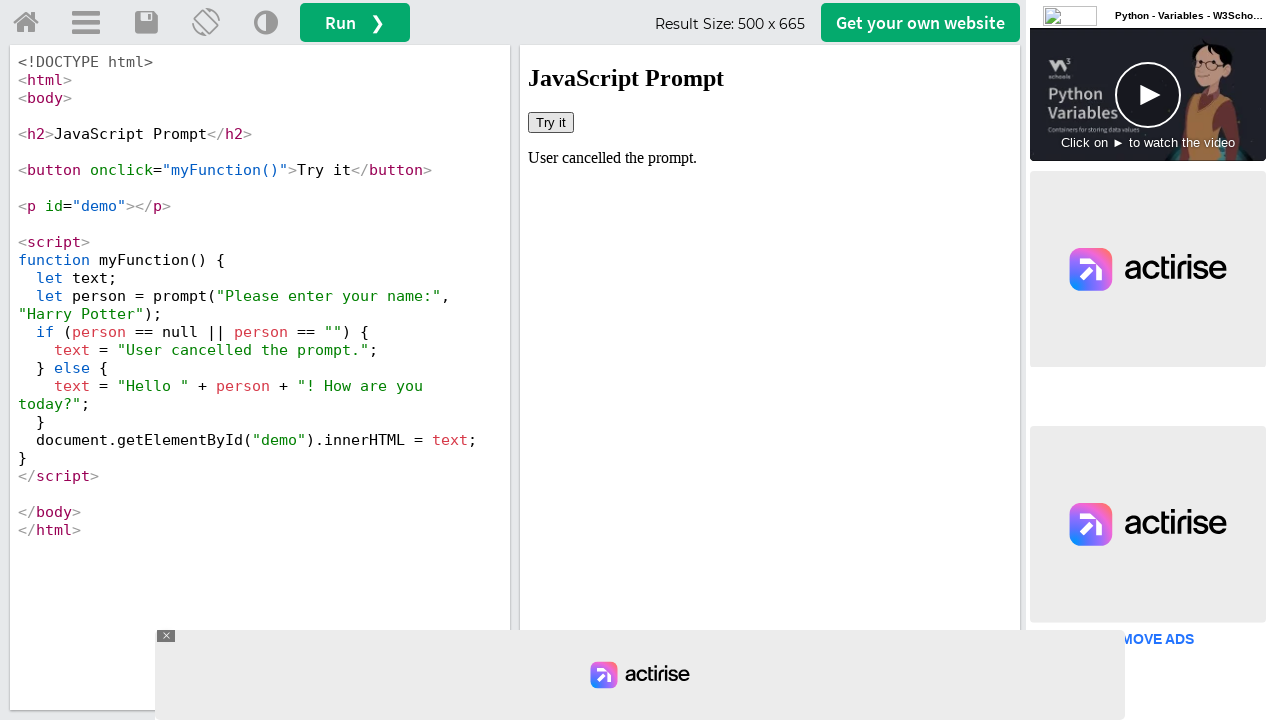

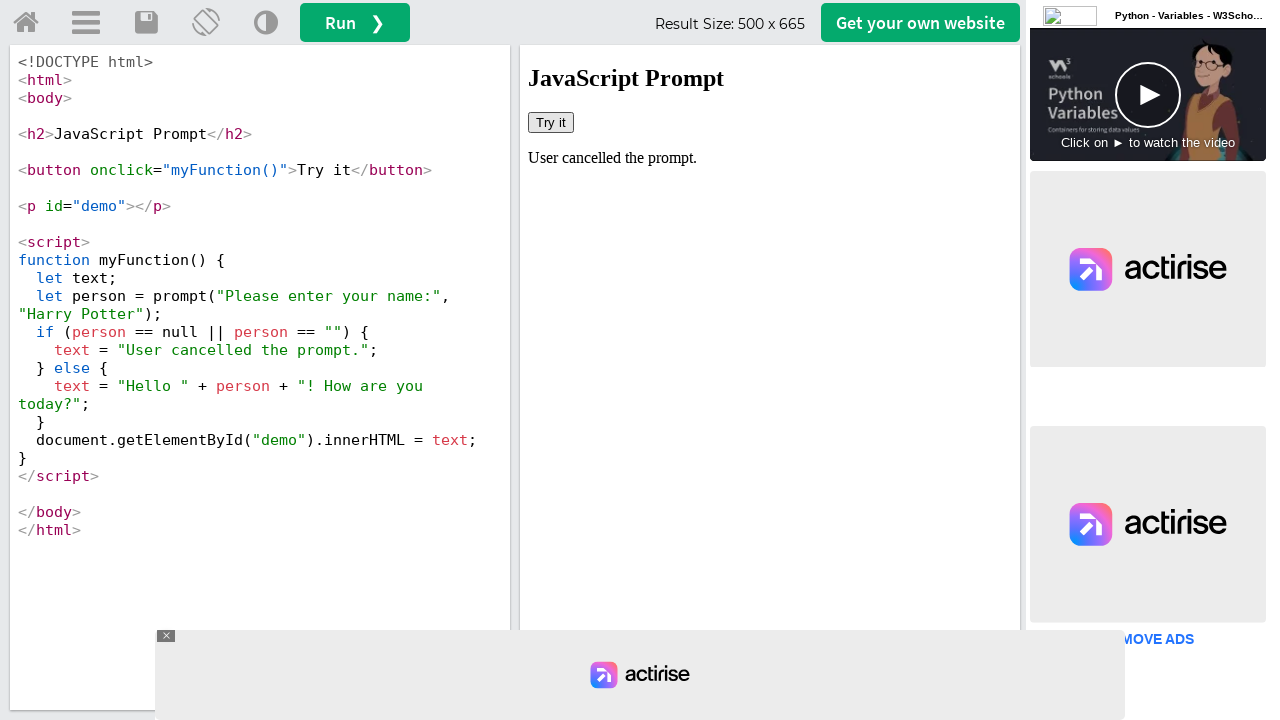